Tests that clicking and holding the small circle then moving it shows "Drop here." text on the big circle.

Starting URL: https://loopcamp.vercel.app/drag-and-drop-circles.html

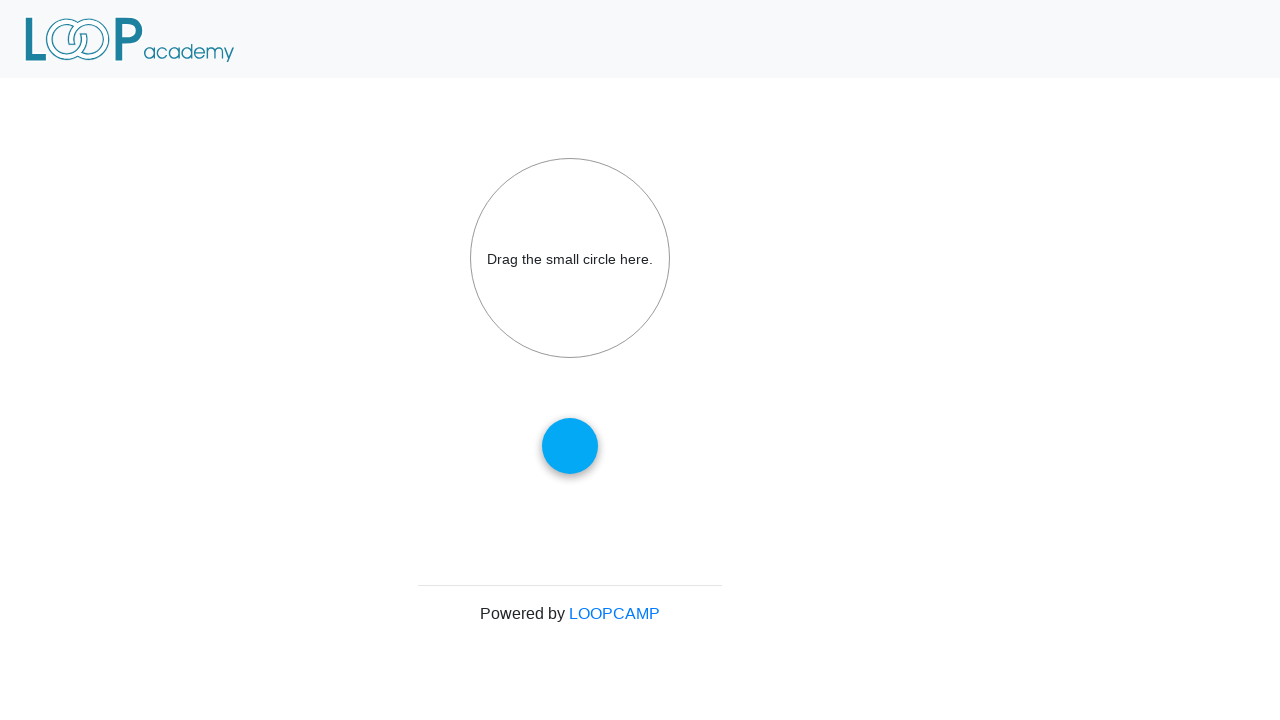

Located small circle element with id 'draggable'
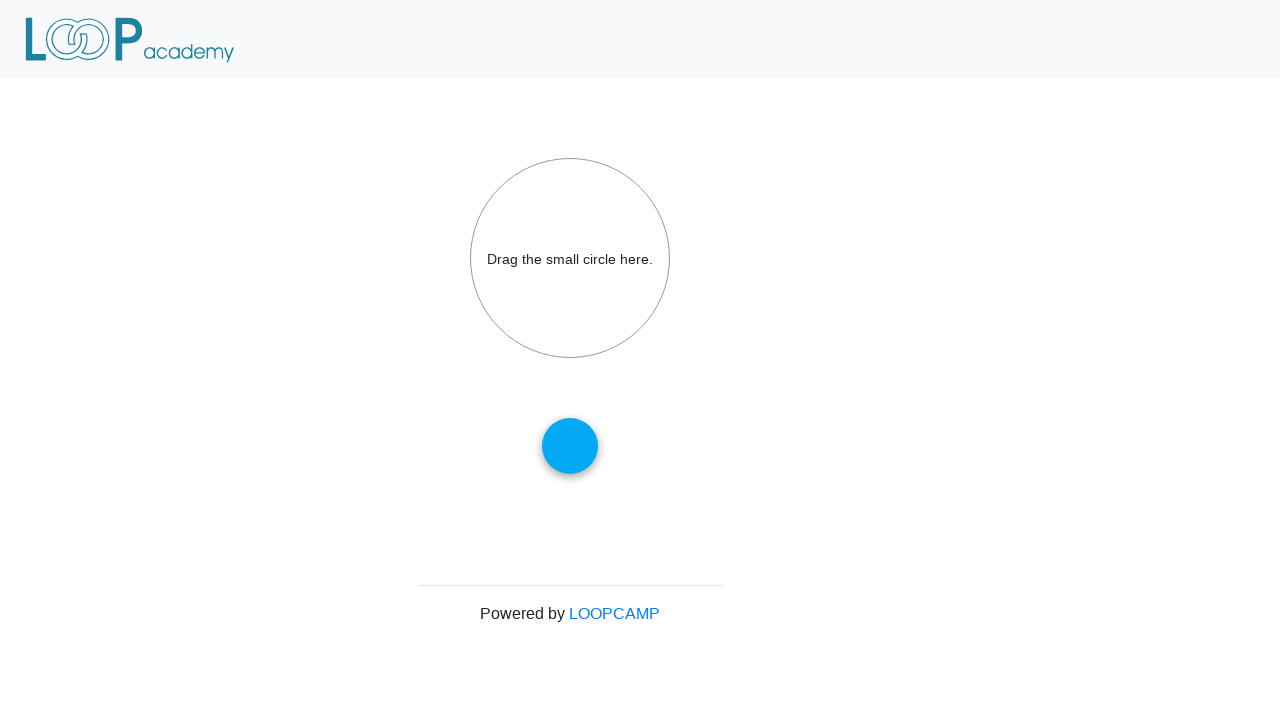

Located big circle element with id 'droptarget'
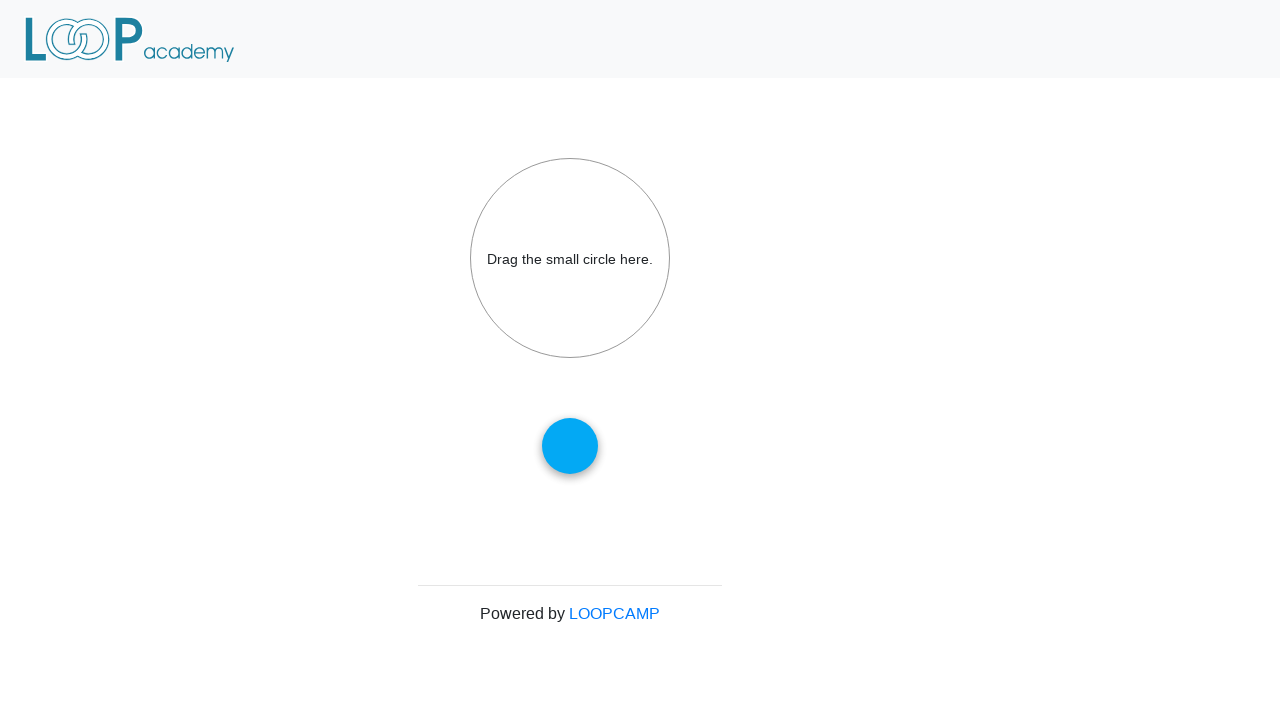

Retrieved bounding box of small circle
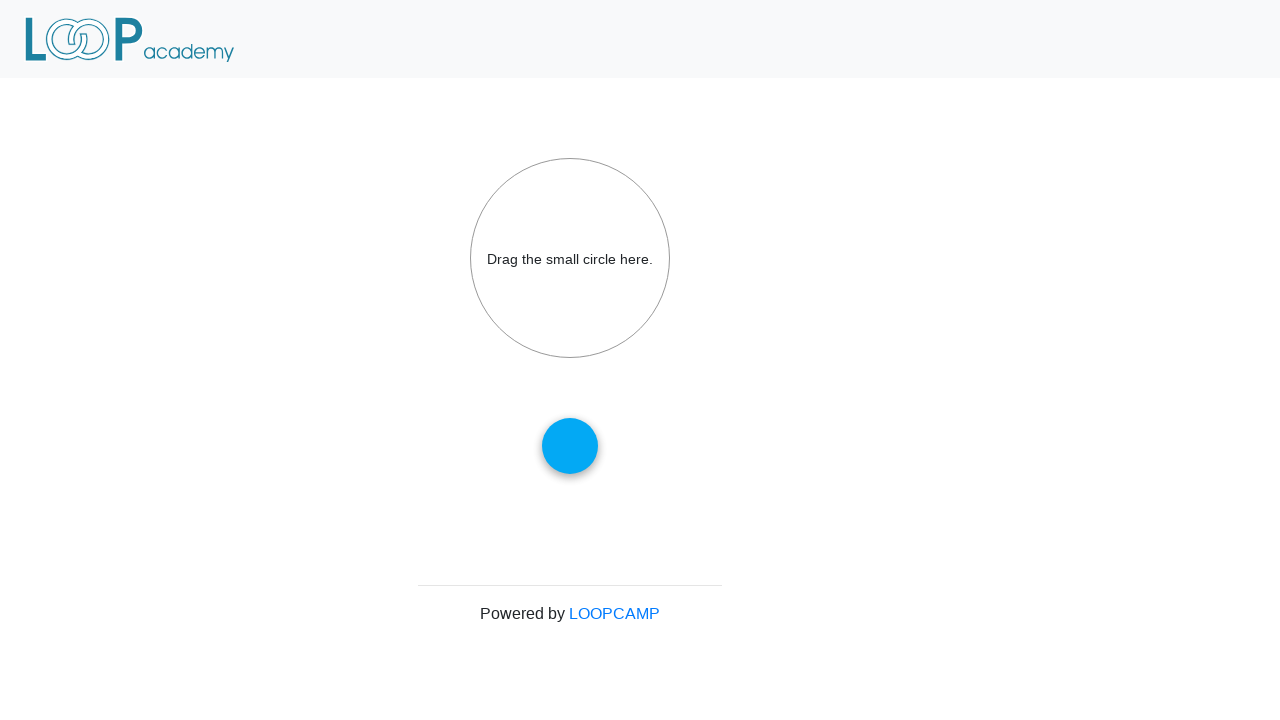

Moved mouse to center of small circle at (570, 446)
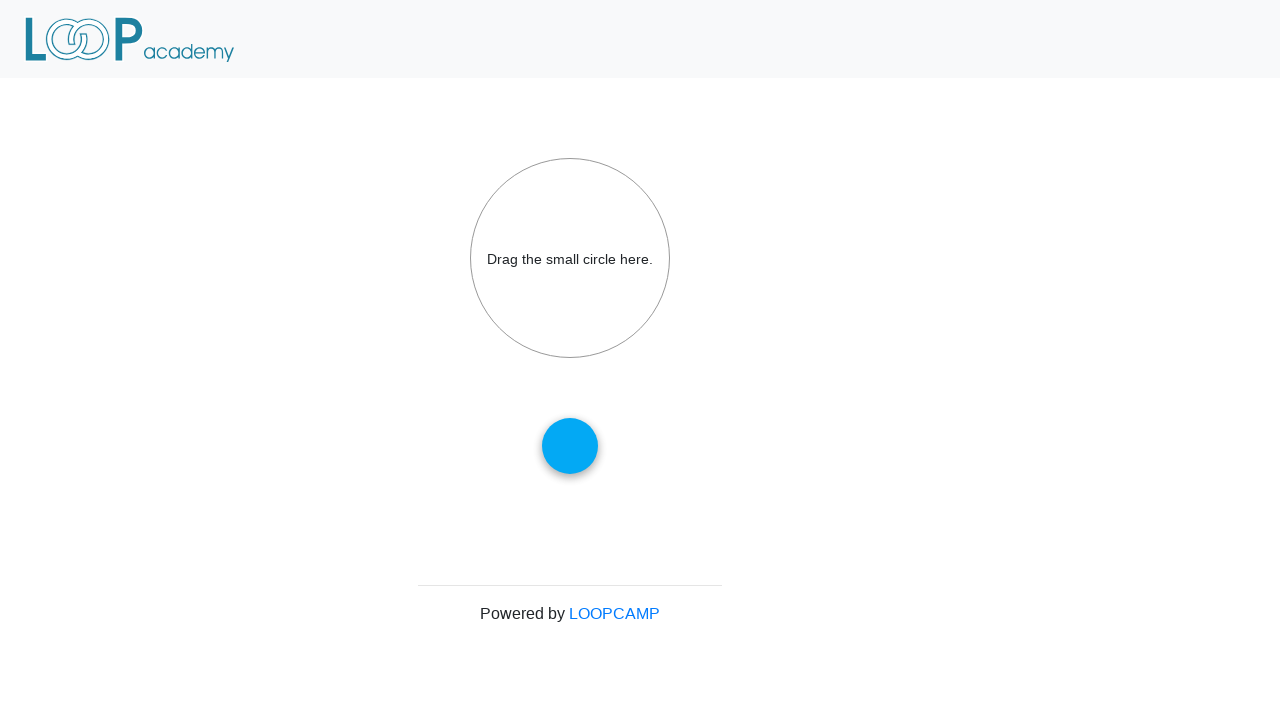

Pressed and held mouse button on small circle at (570, 446)
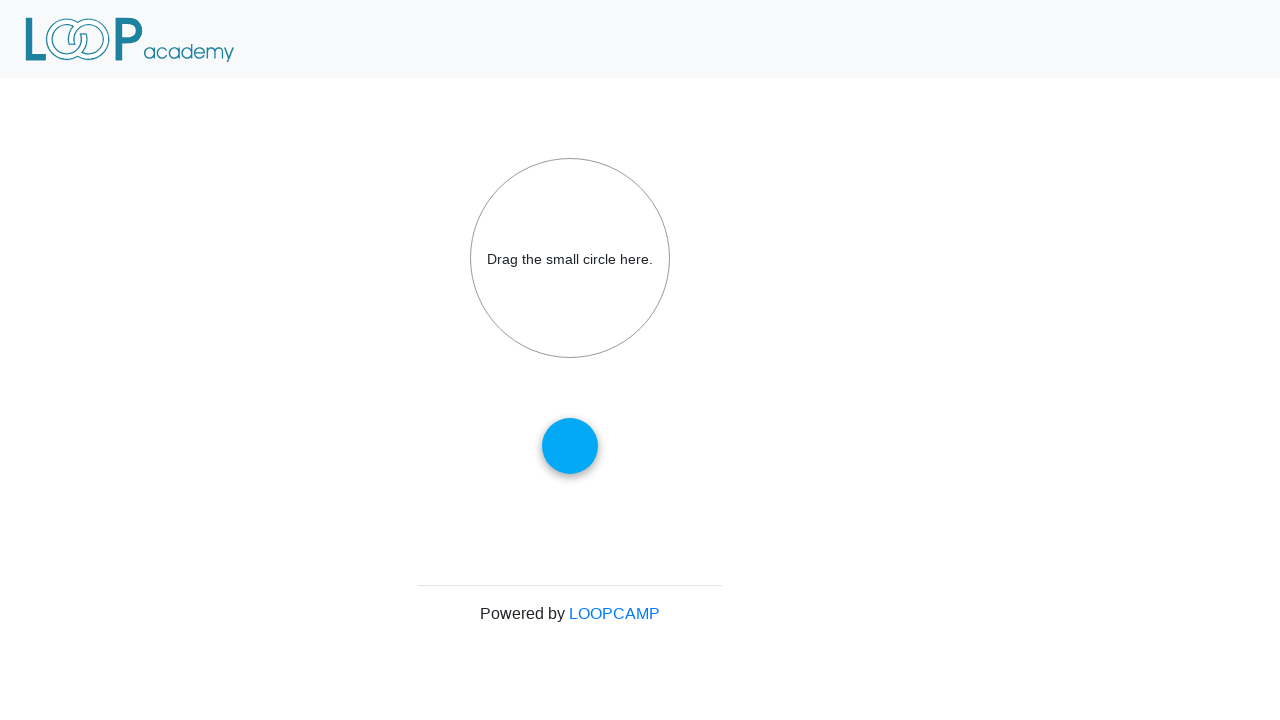

Dragged small circle to offset position (100px right, 100px down) at (642, 518)
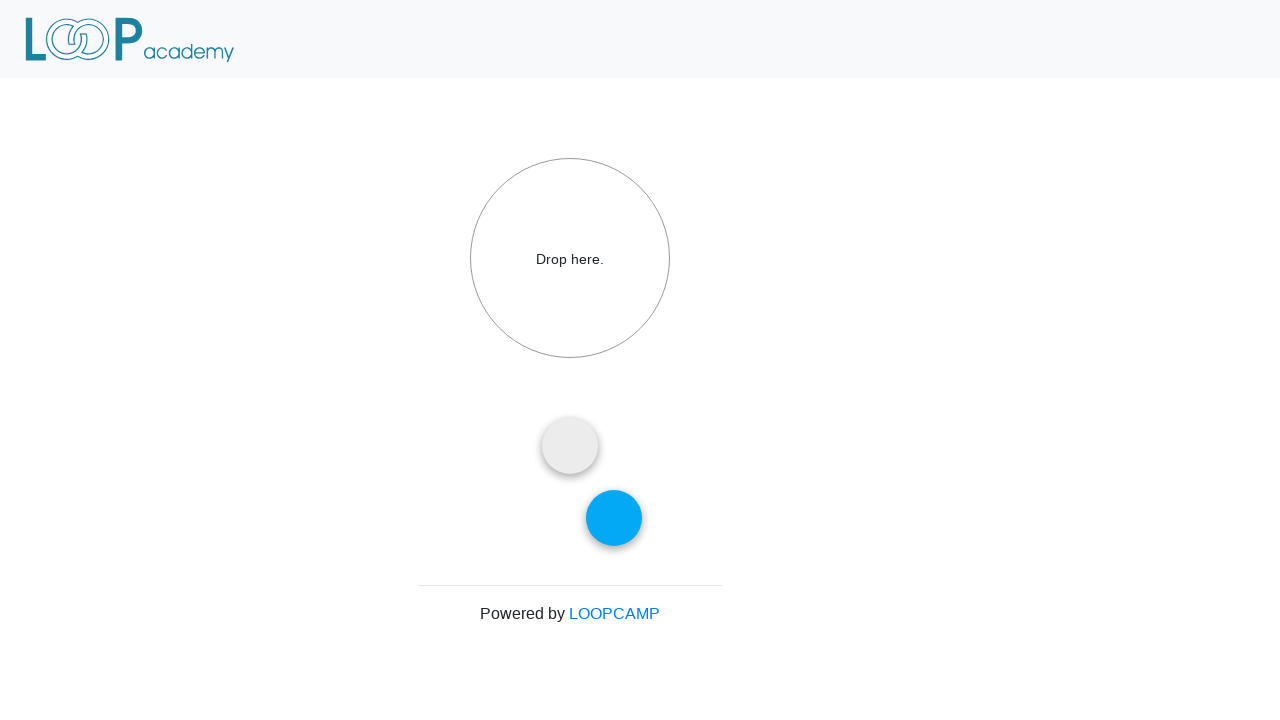

Verified big circle displays 'Drop here.' text while dragging
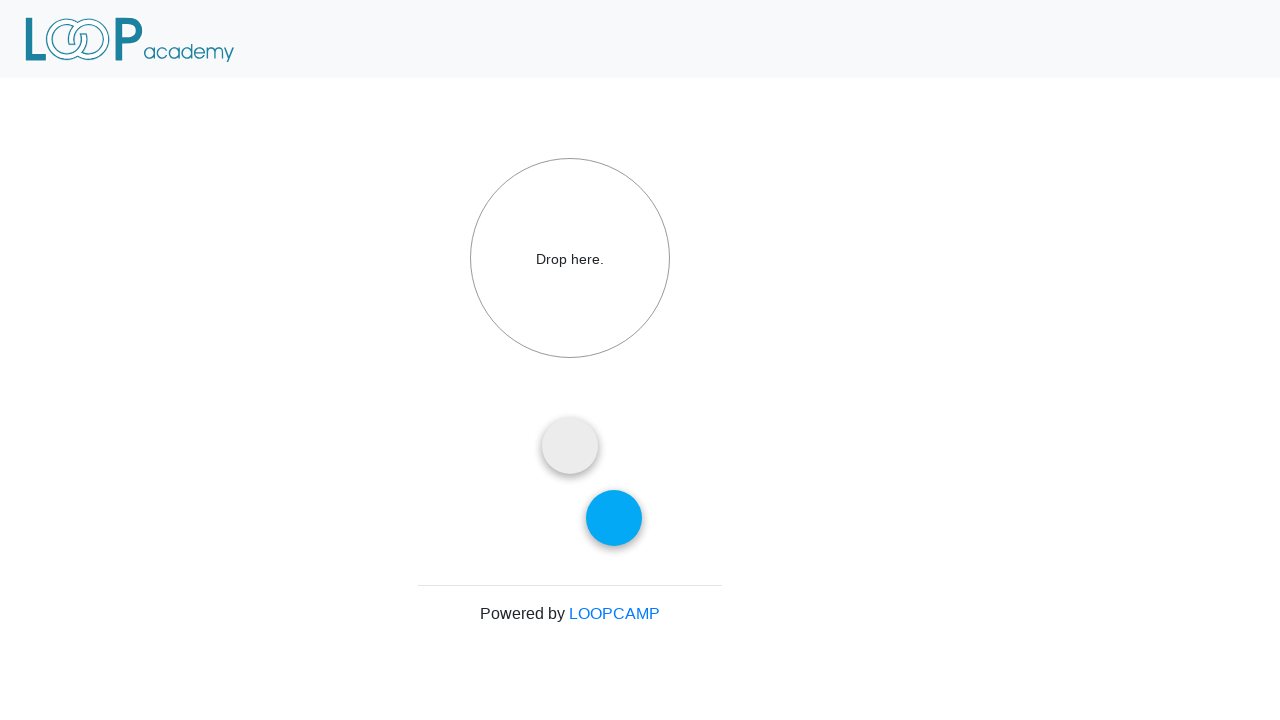

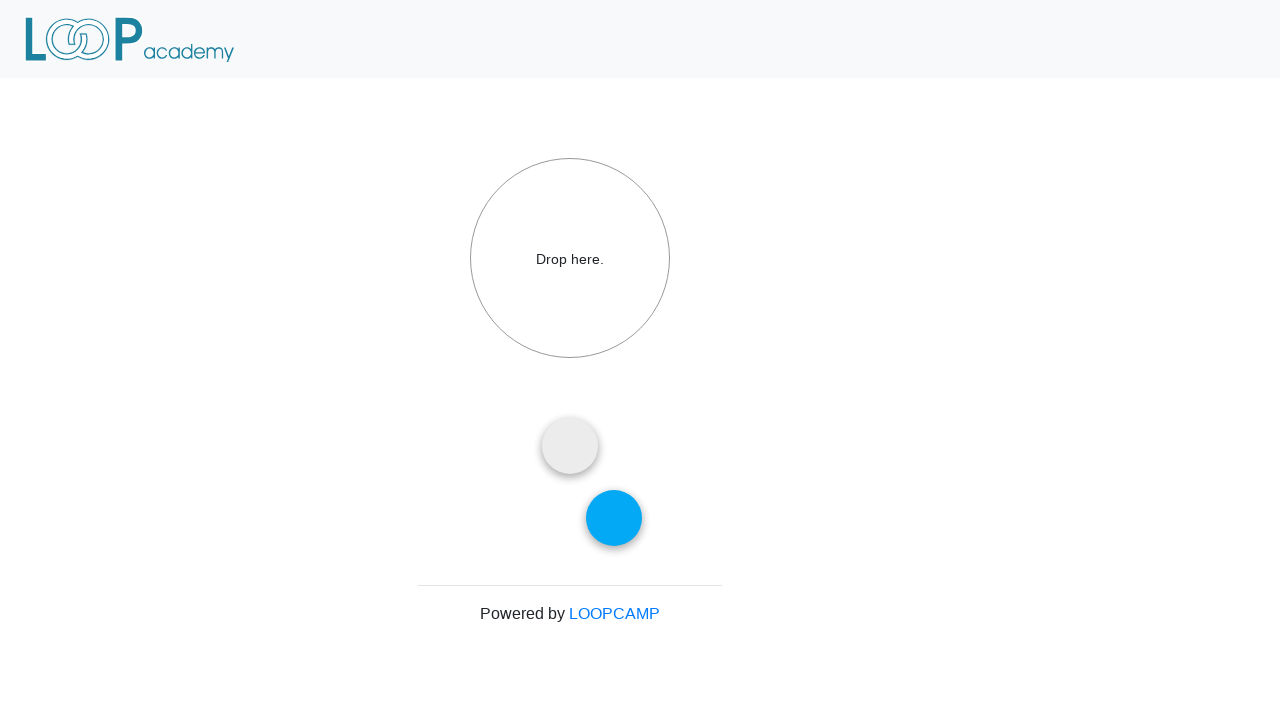